Navigates to a registration page and interacts with a month dropdown selector to verify its options are available

Starting URL: http://demo.automationtesting.in/Register.html

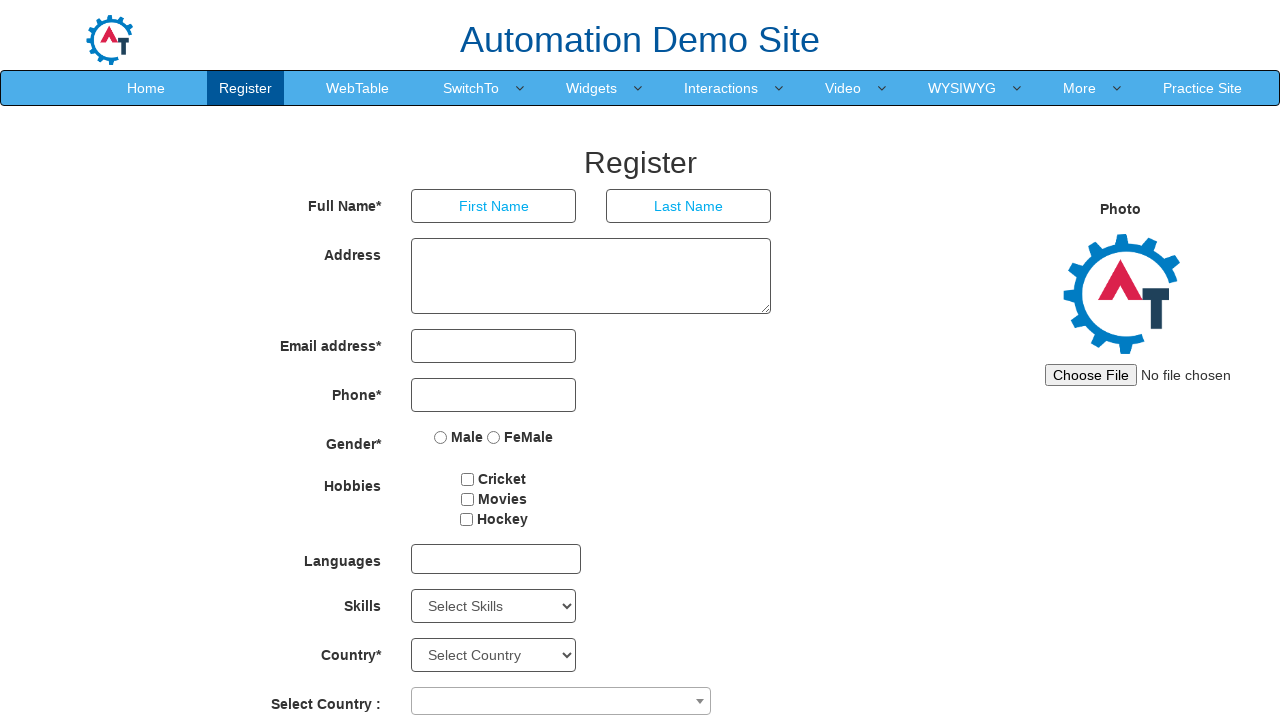

Navigated to registration page
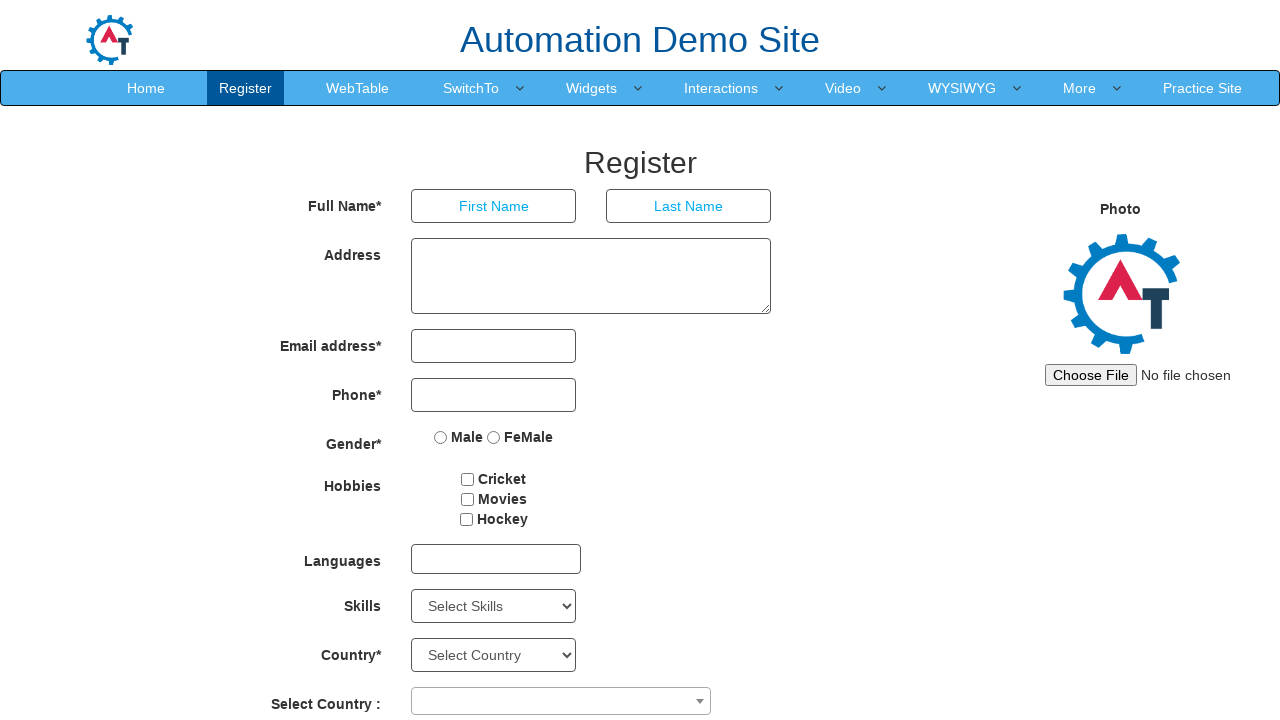

Month dropdown selector is now visible
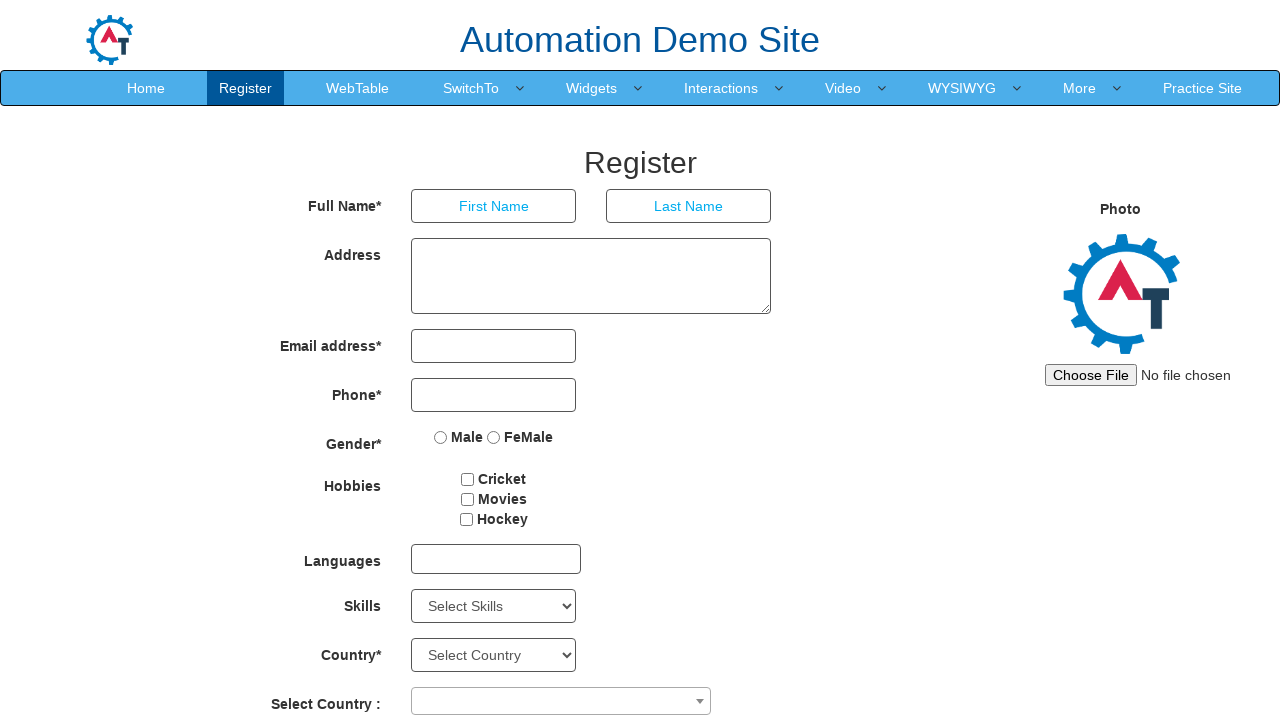

Clicked on the month dropdown to open options at (616, 463) on select[placeholder='Month']
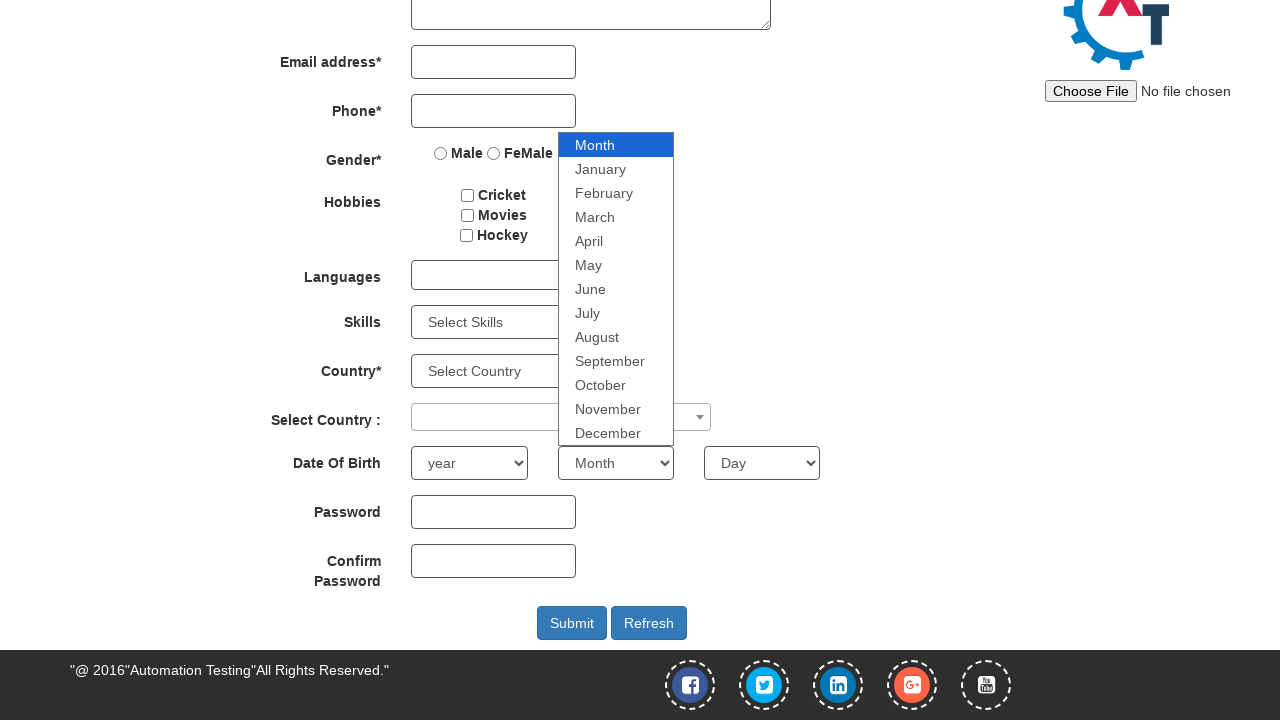

Selected 'June' from the month dropdown options on select[placeholder='Month']
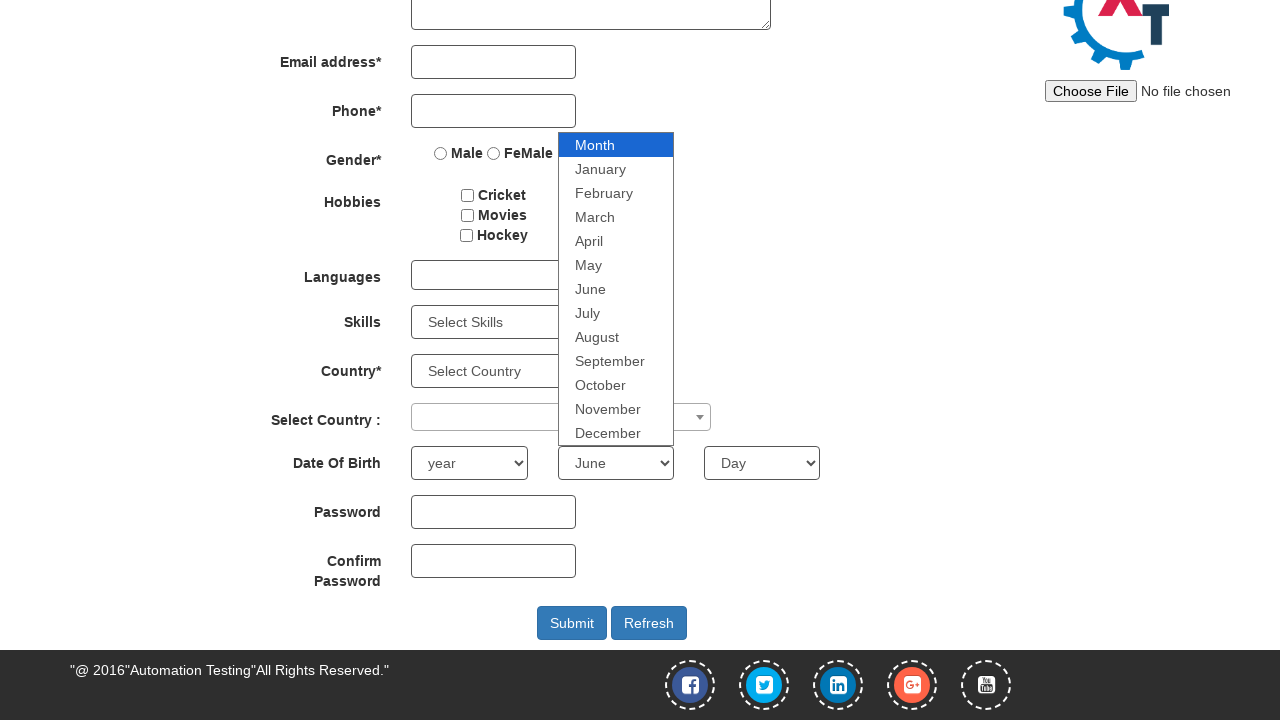

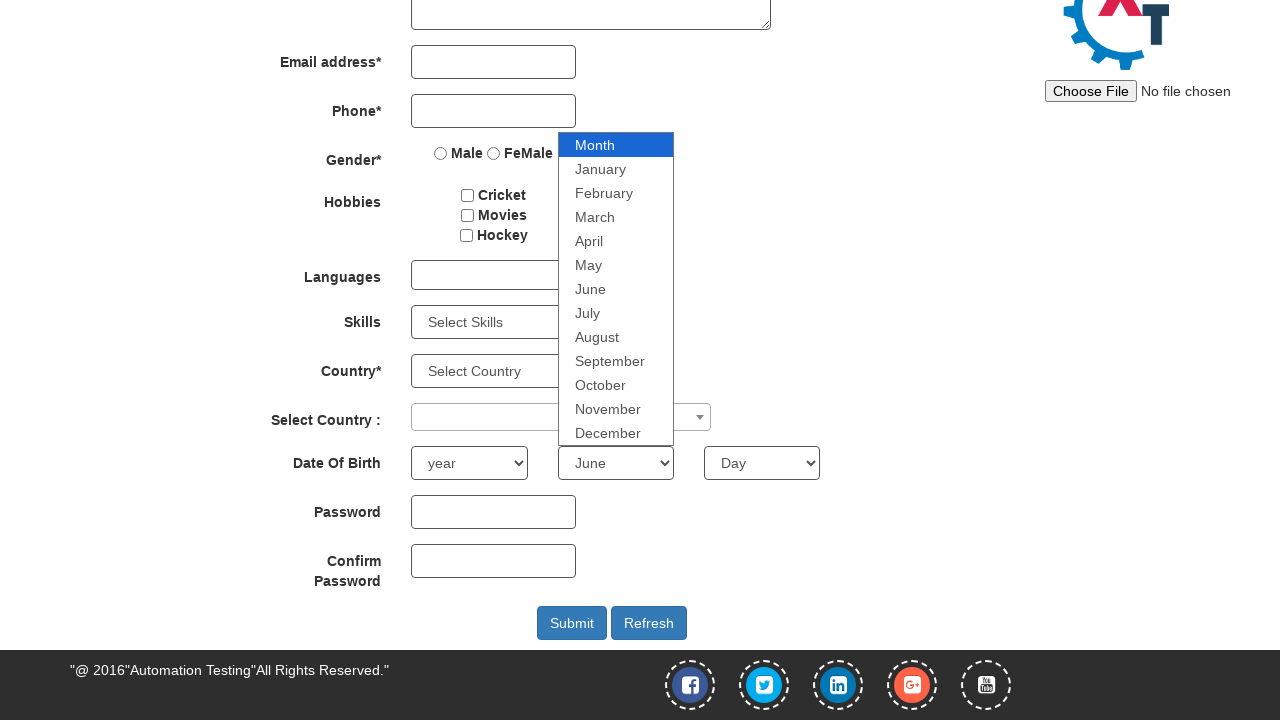